Tests user registration form by filling out personal information, selecting options, and submitting the registration

Starting URL: https://demo.automationtesting.in/Register.html

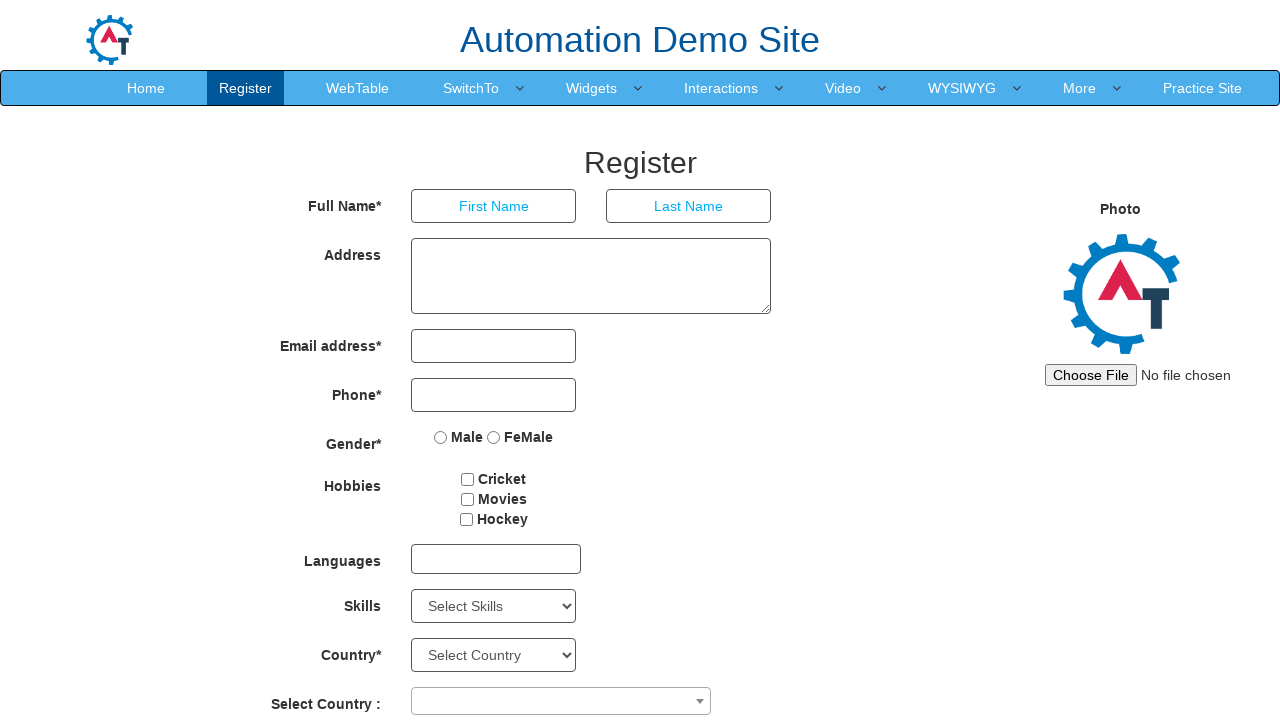

Filled last name field with 'Rodriguez' on input[ng-model='LastName']
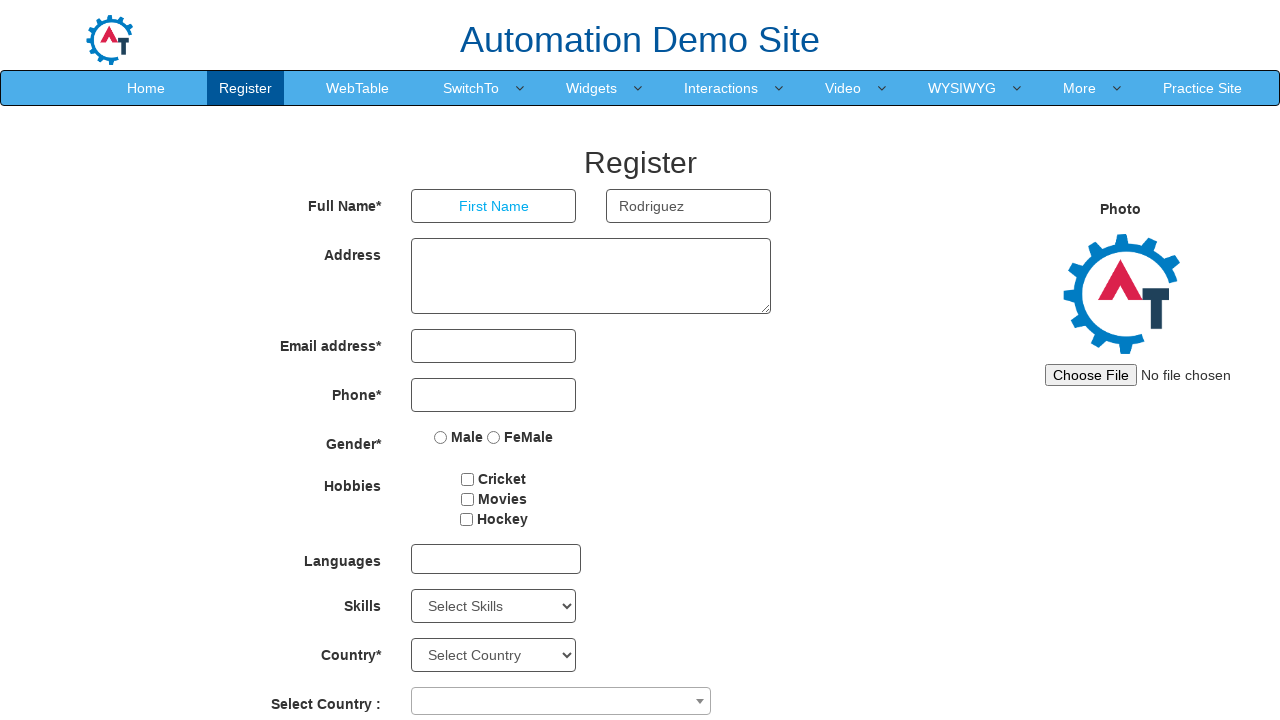

Filled first name field with 'Carlos' on input[ng-model='FirstName']
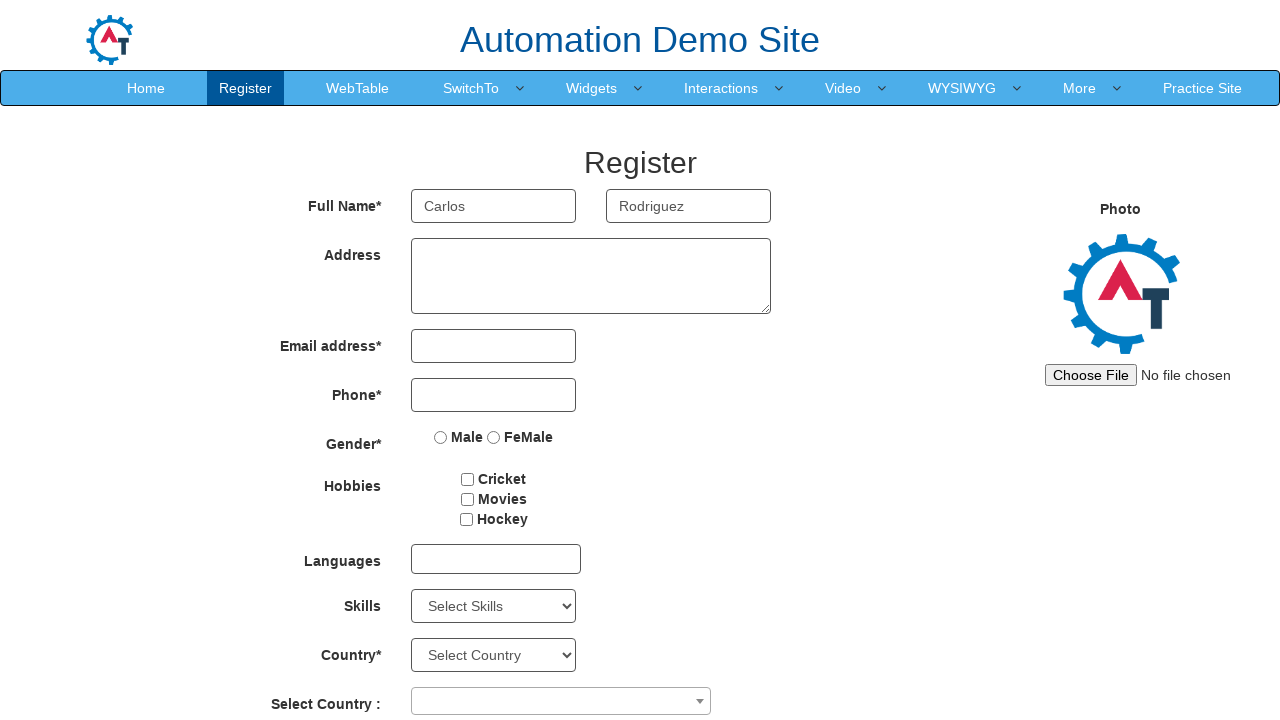

Filled email field with 'testuser789@example.com' on input[type='email']
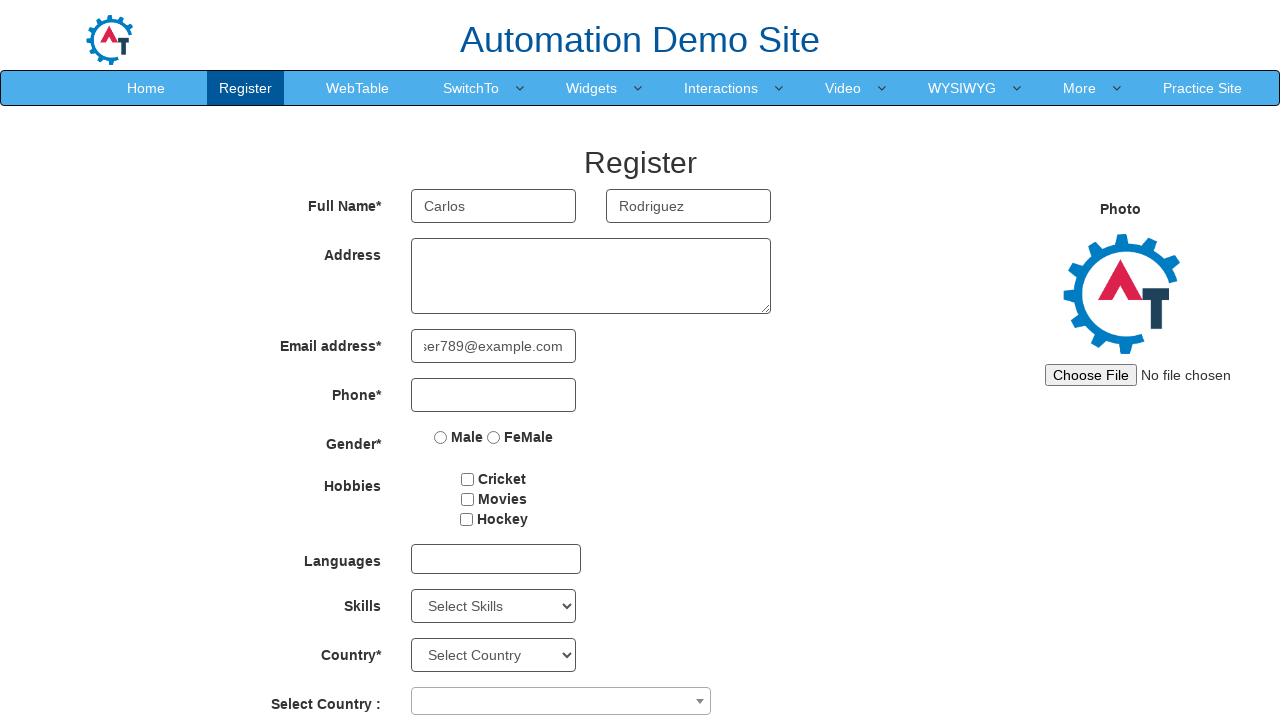

Filled phone field with '5551234567' on input[ng-model='Phone']
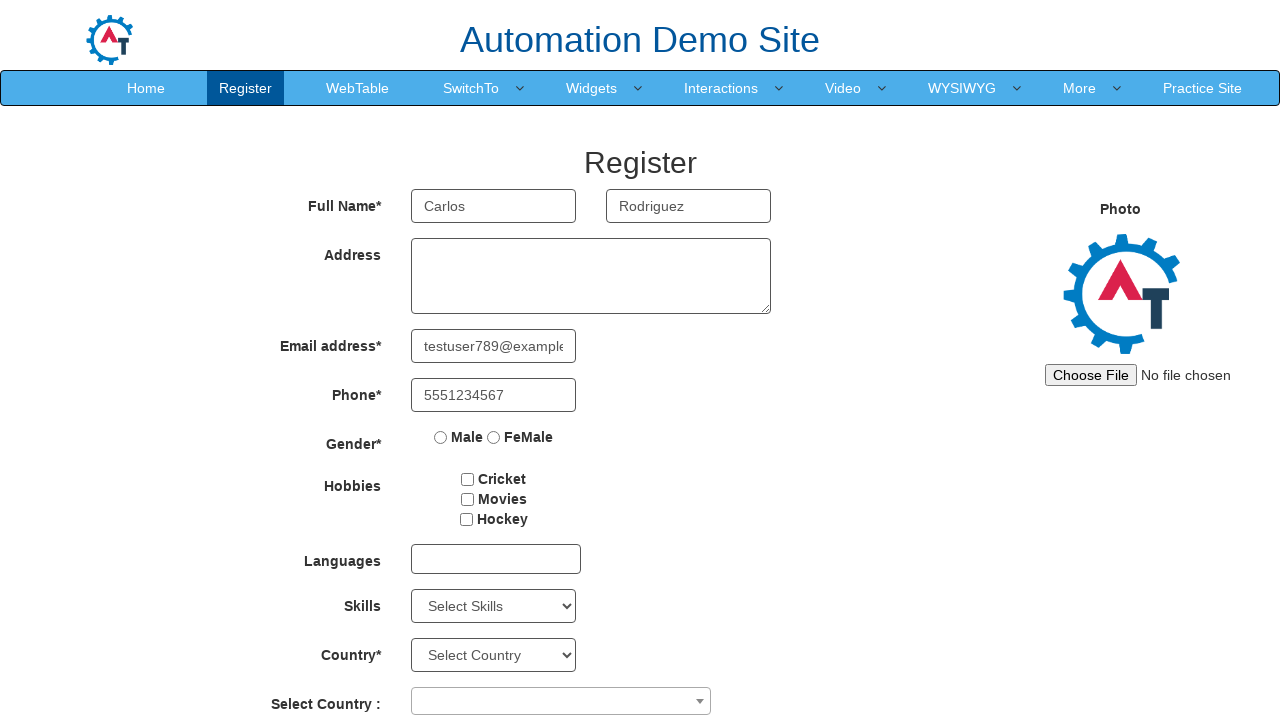

Selected Male gender option at (441, 437) on input[value='Male']
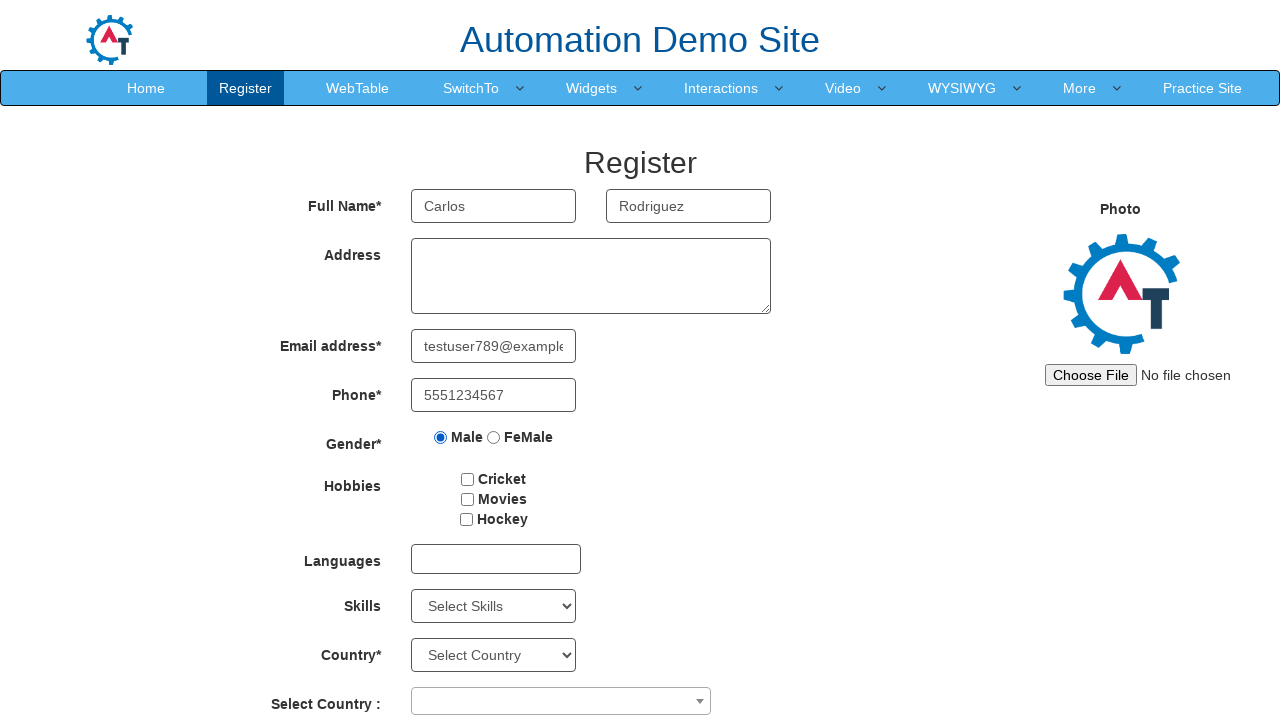

Selected Java from skills dropdown on select#Skills
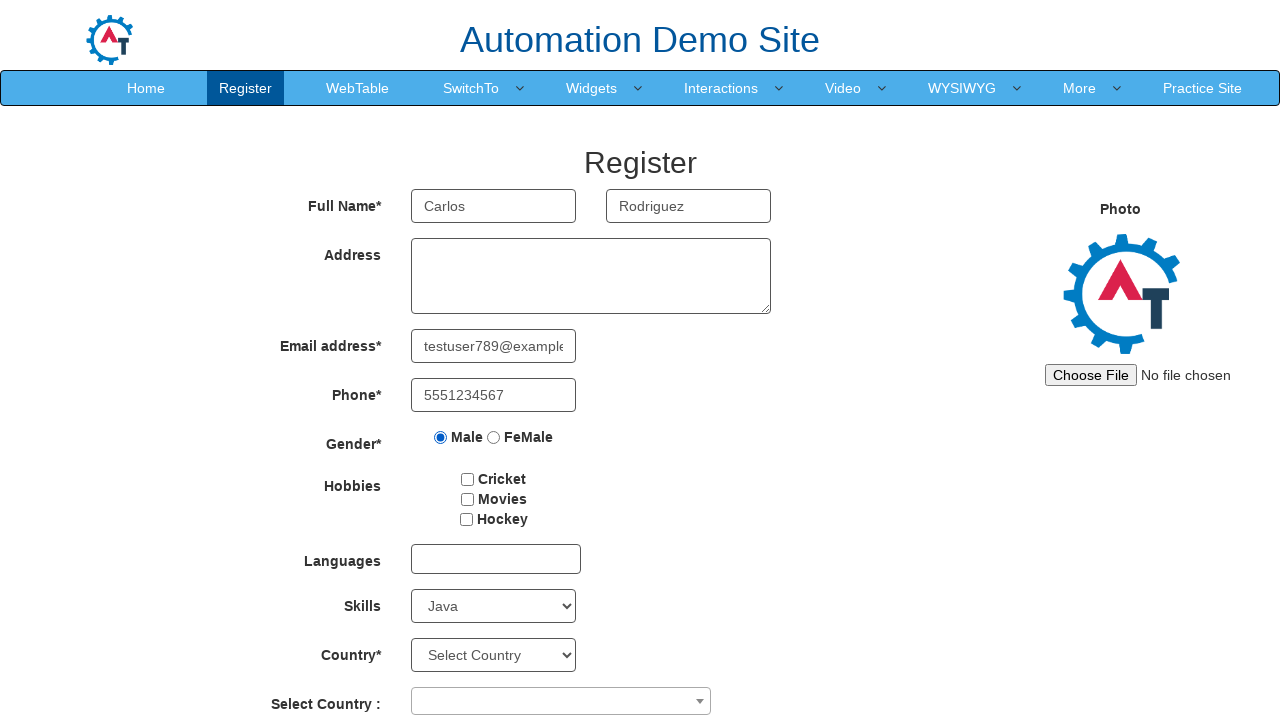

Selected birth year 1992 on select#yearbox
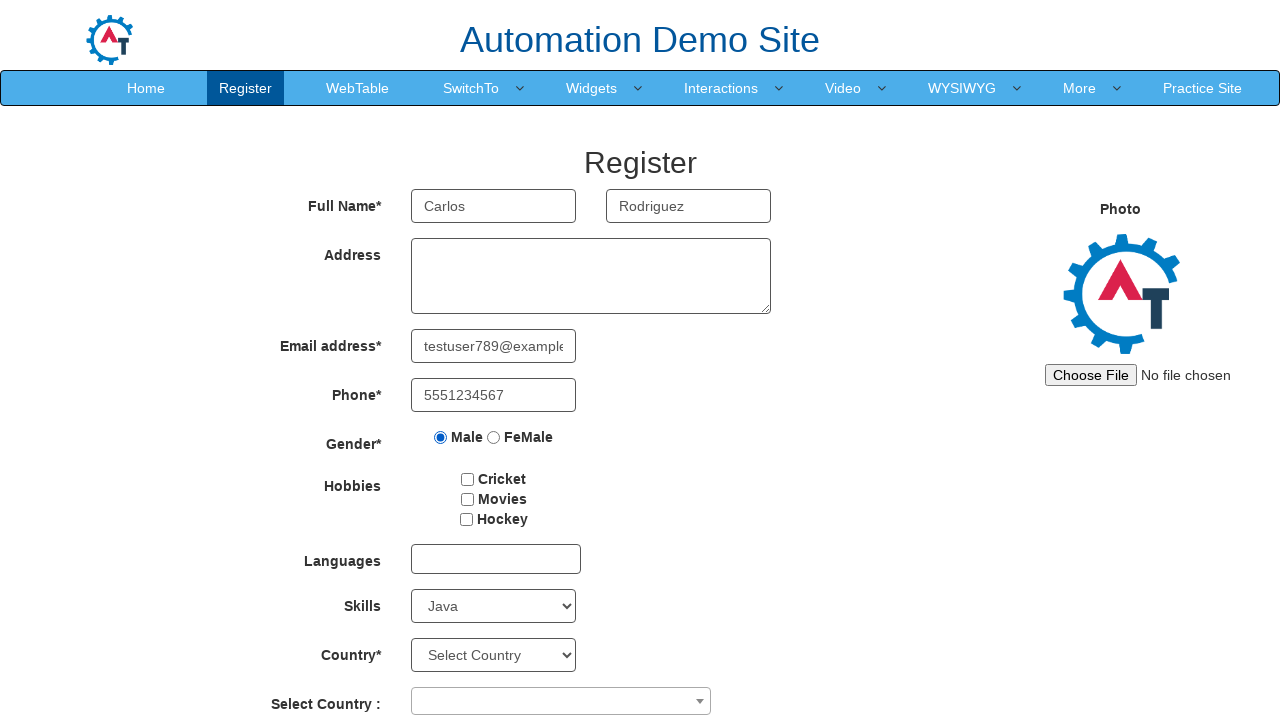

Selected birth month July on select[ng-model='monthbox']
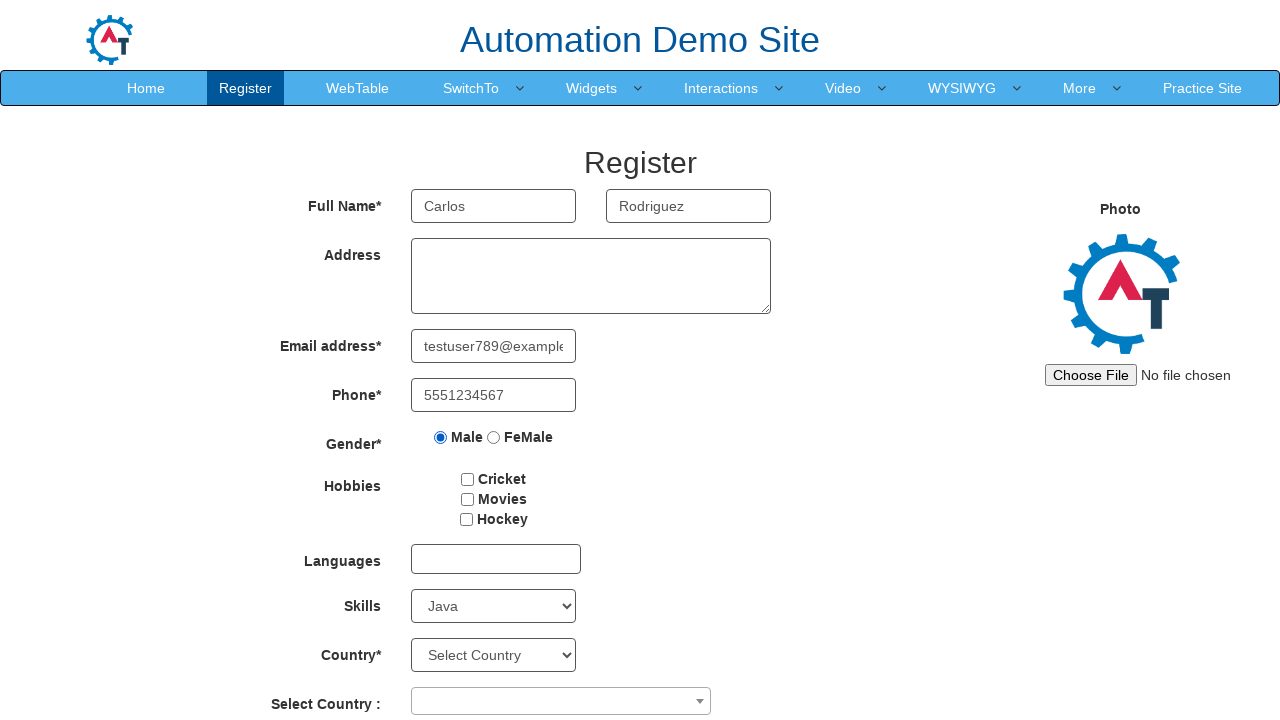

Selected birth day 15 on select#daybox
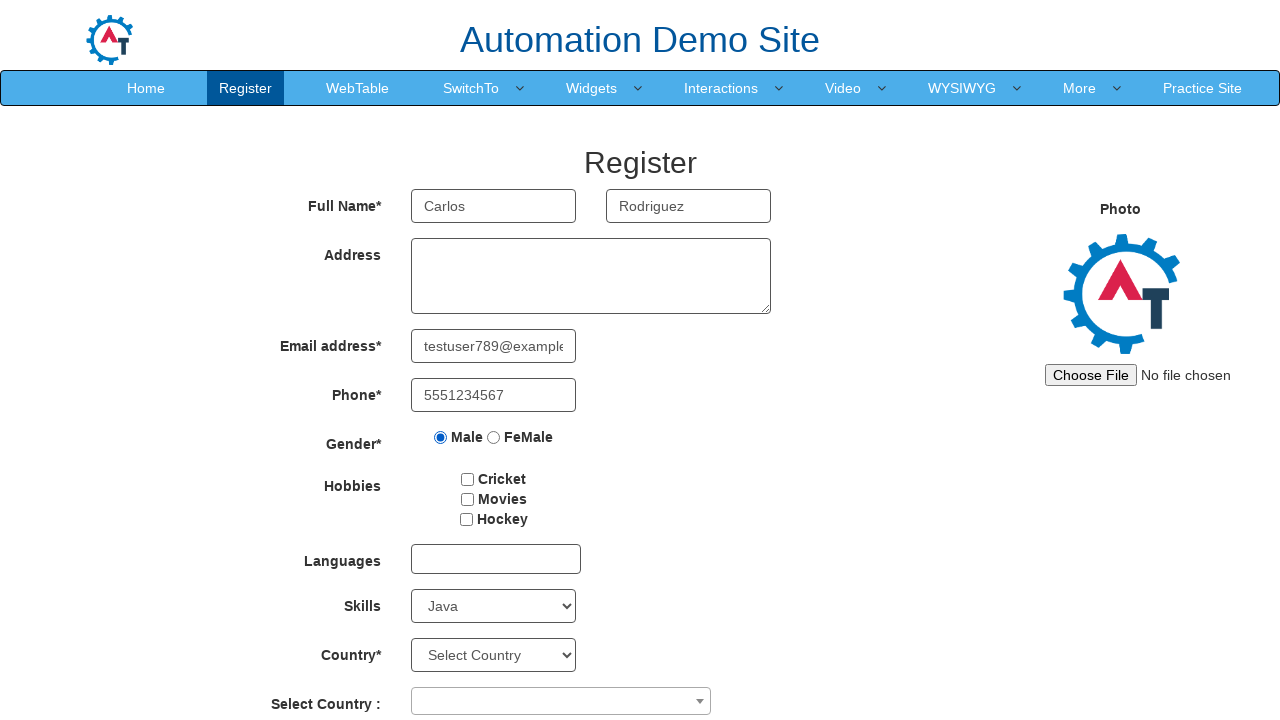

Filled password field with 'Pass123!' on input#firstpassword
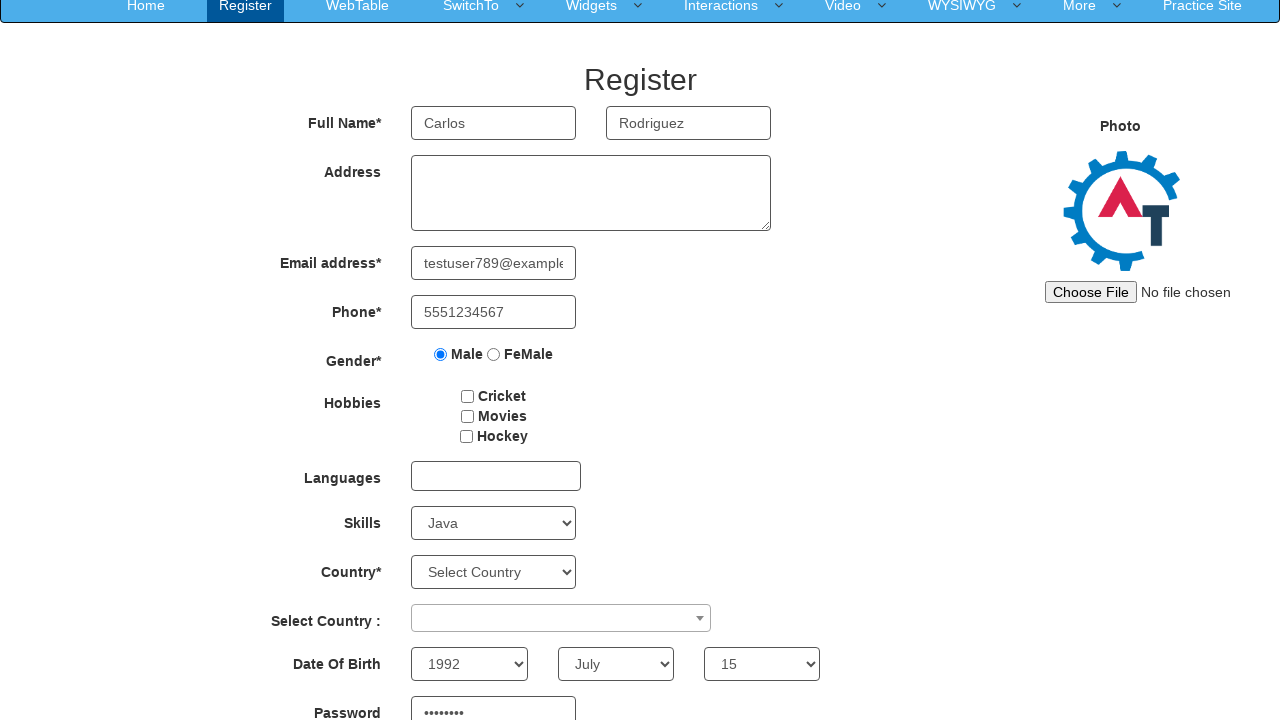

Filled confirm password field with 'Pass123!' on input#secondpassword
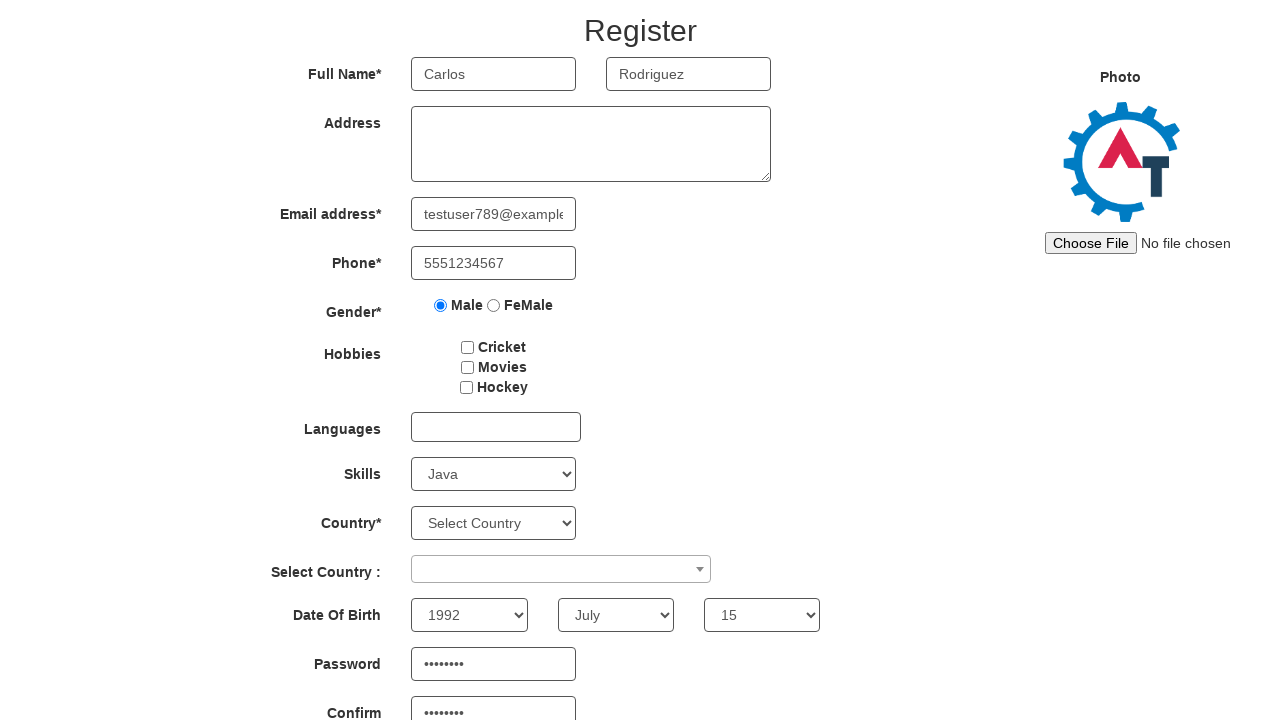

Clicked submit button to complete registration at (572, 623) on button#submitbtn
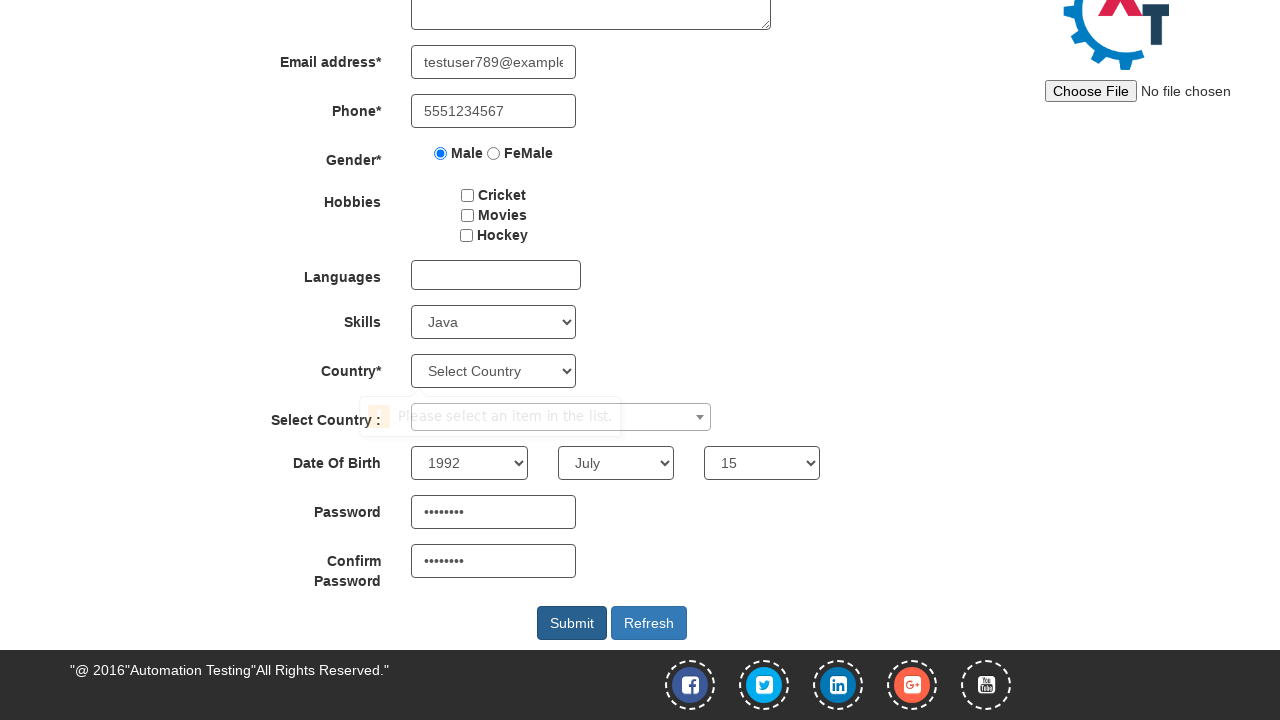

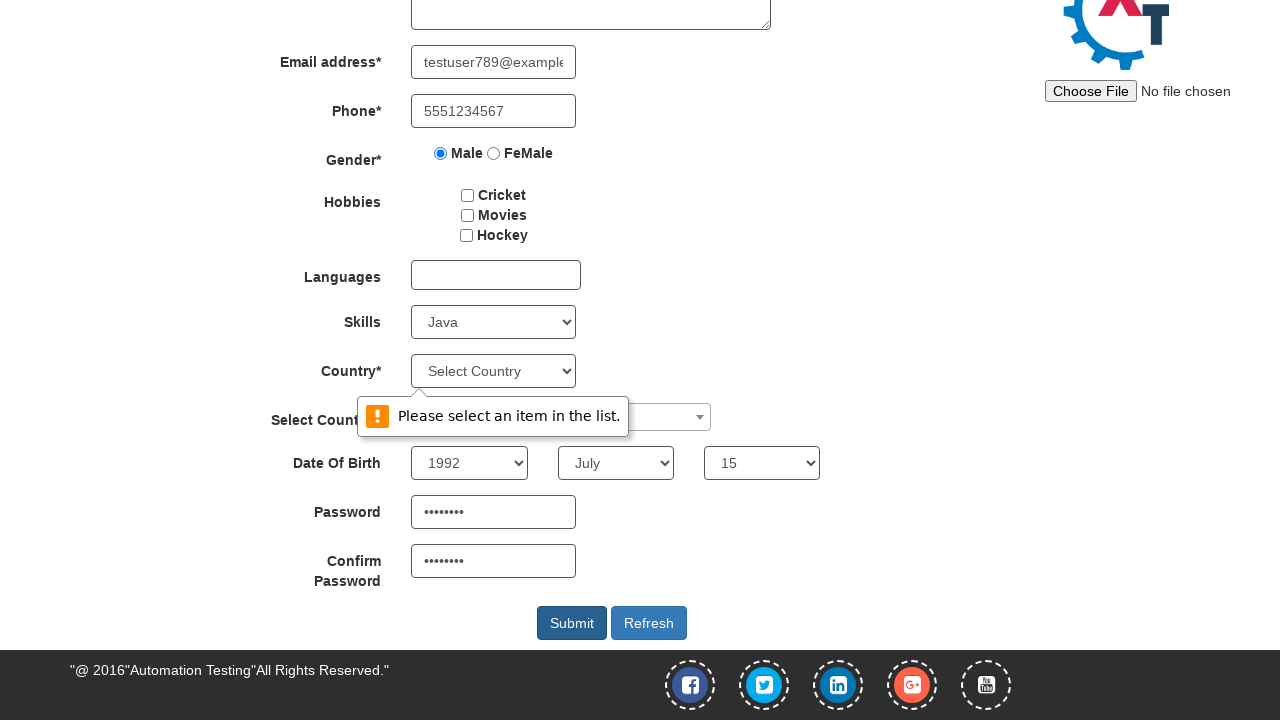